Verifies the names of employees reporting to each manager by extracting employee names from a table and grouping them by manager ID

Starting URL: http://automationbykrishna.com/#

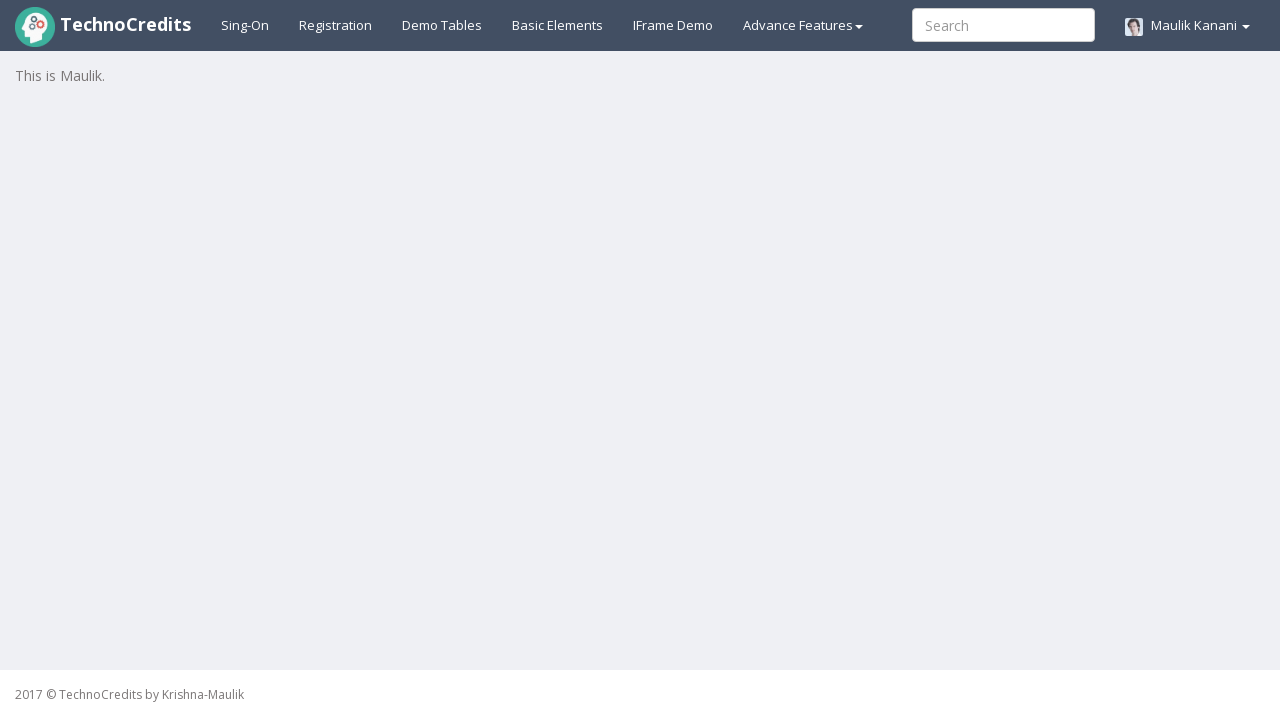

Clicked on Demo Tables link at (442, 25) on text=Demo Tables
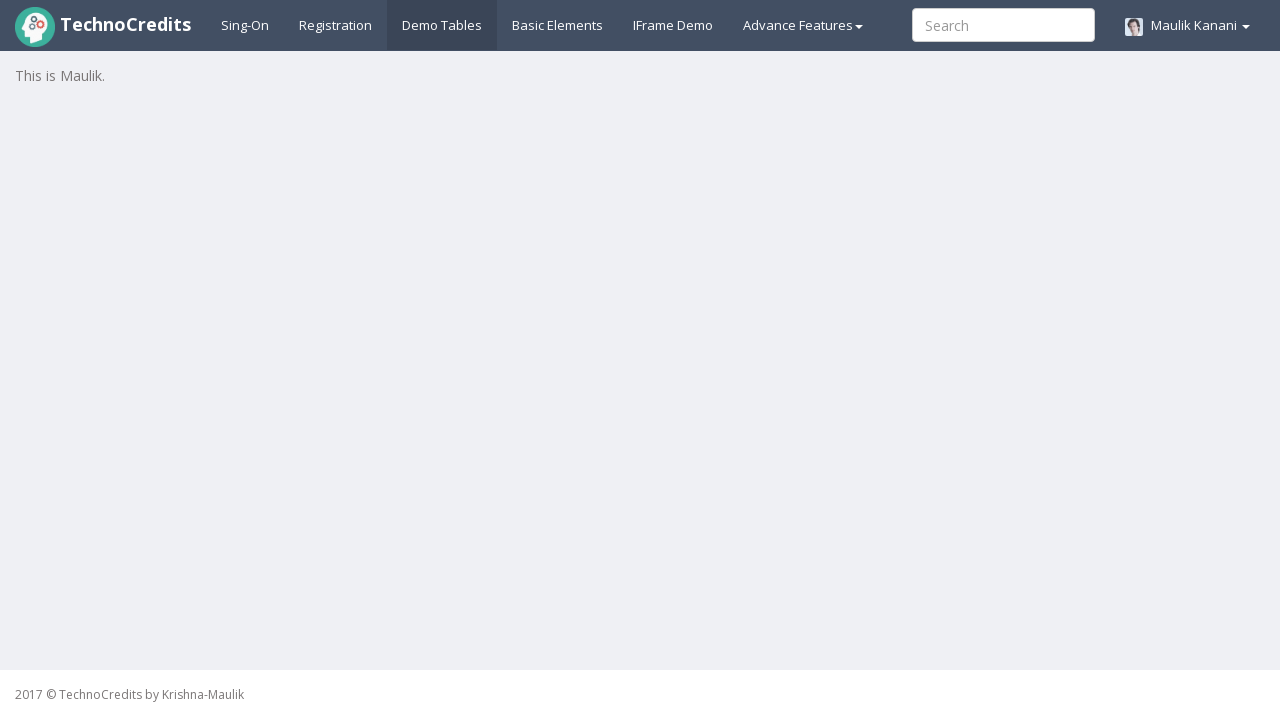

Demo Tables page loaded with employee table visible
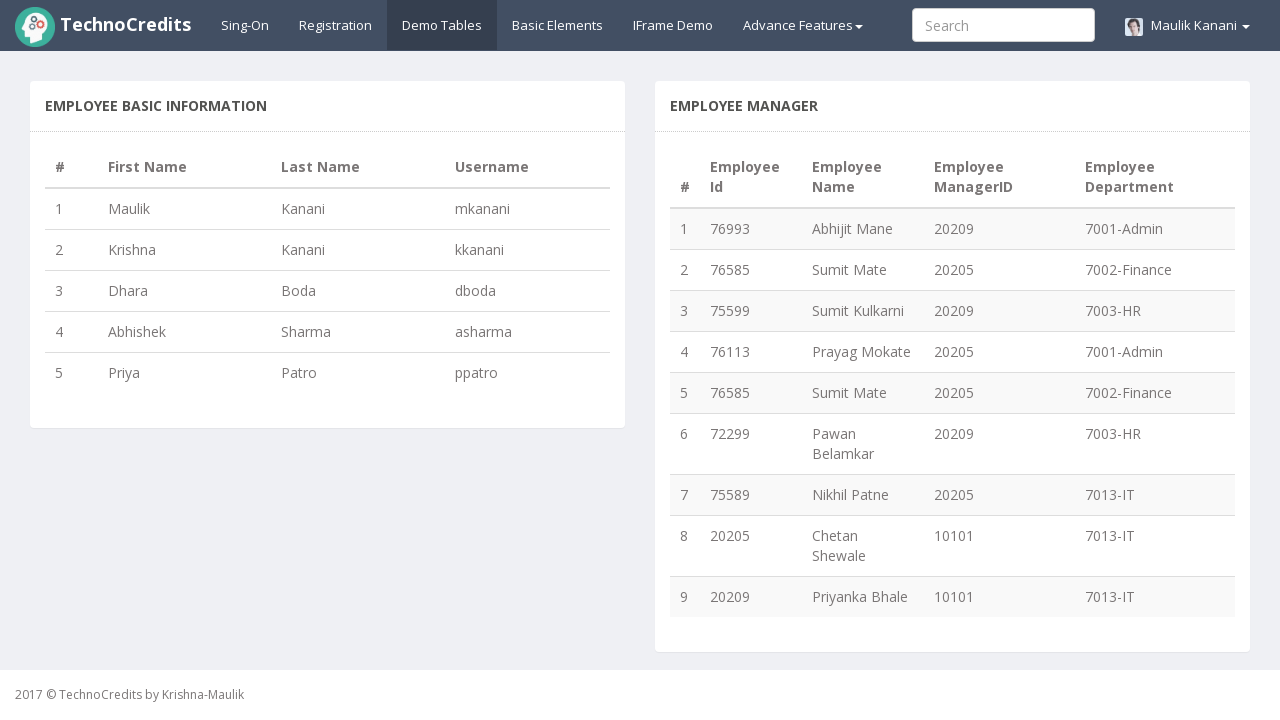

Retrieved total number of rows in table: 9
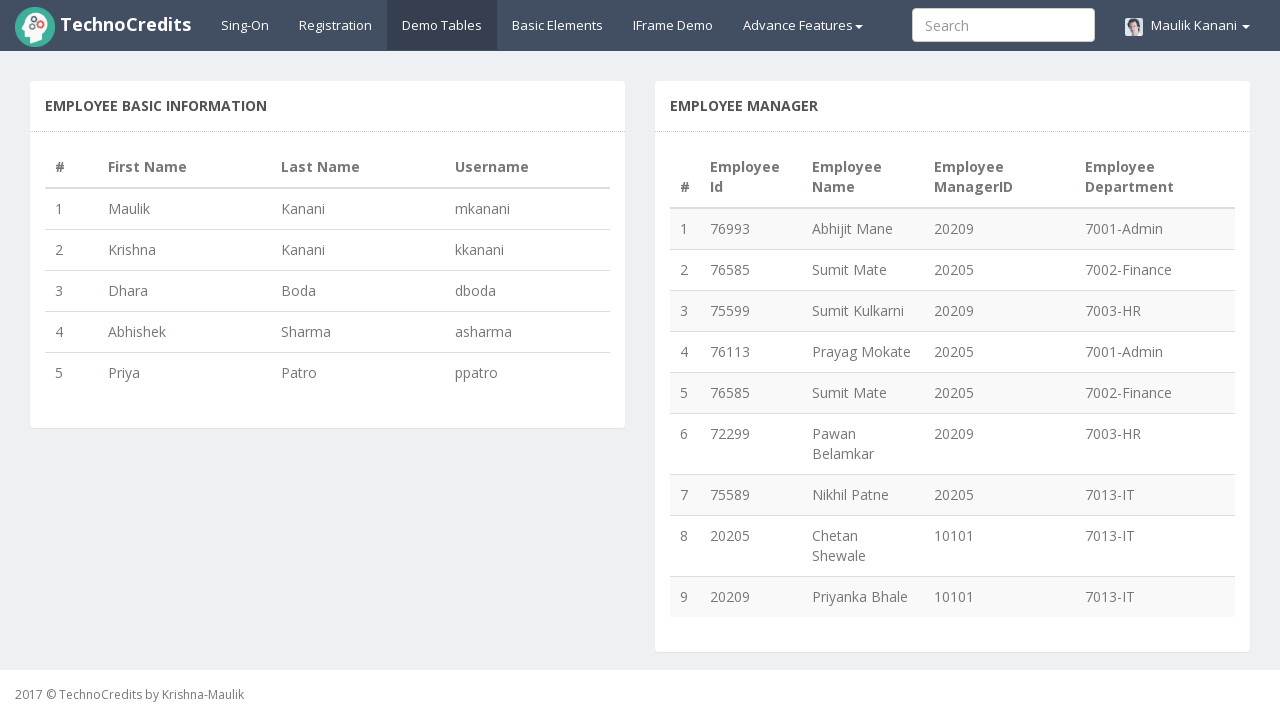

Extracted employee 'Abhijit Mane' with manager ID '20209' from row 1
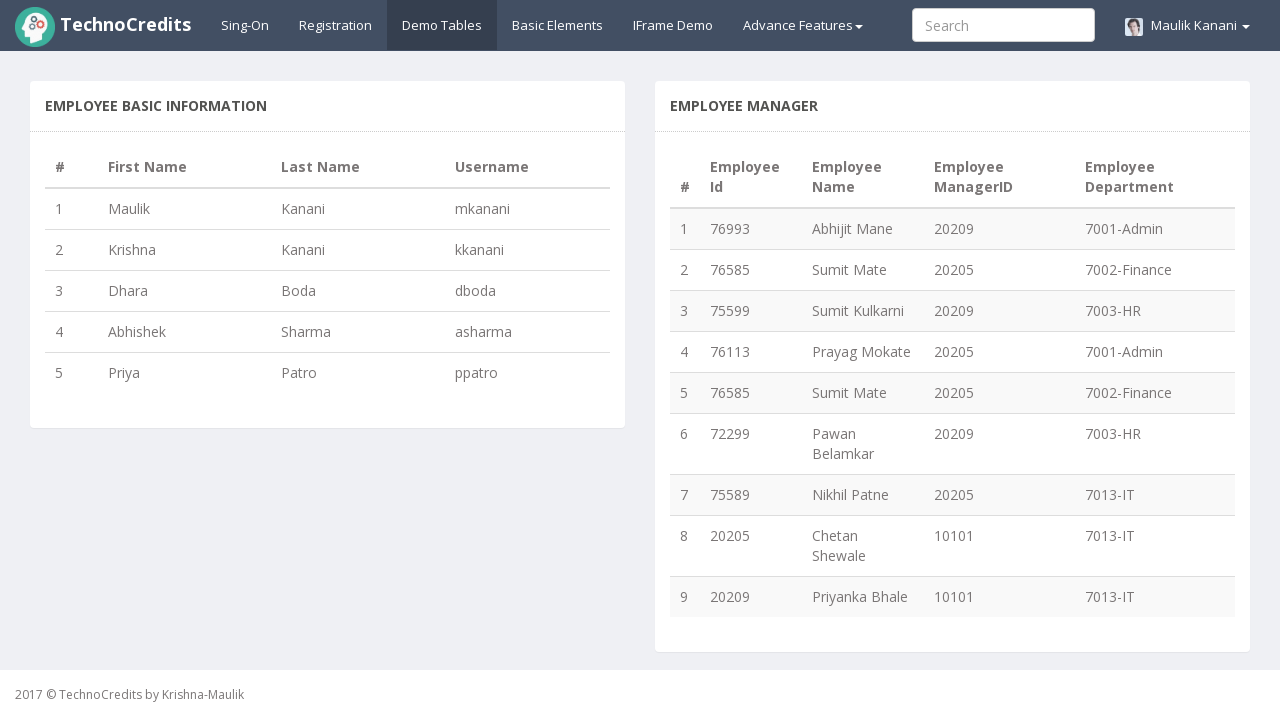

Extracted employee 'Sumit Mate' with manager ID '20205' from row 2
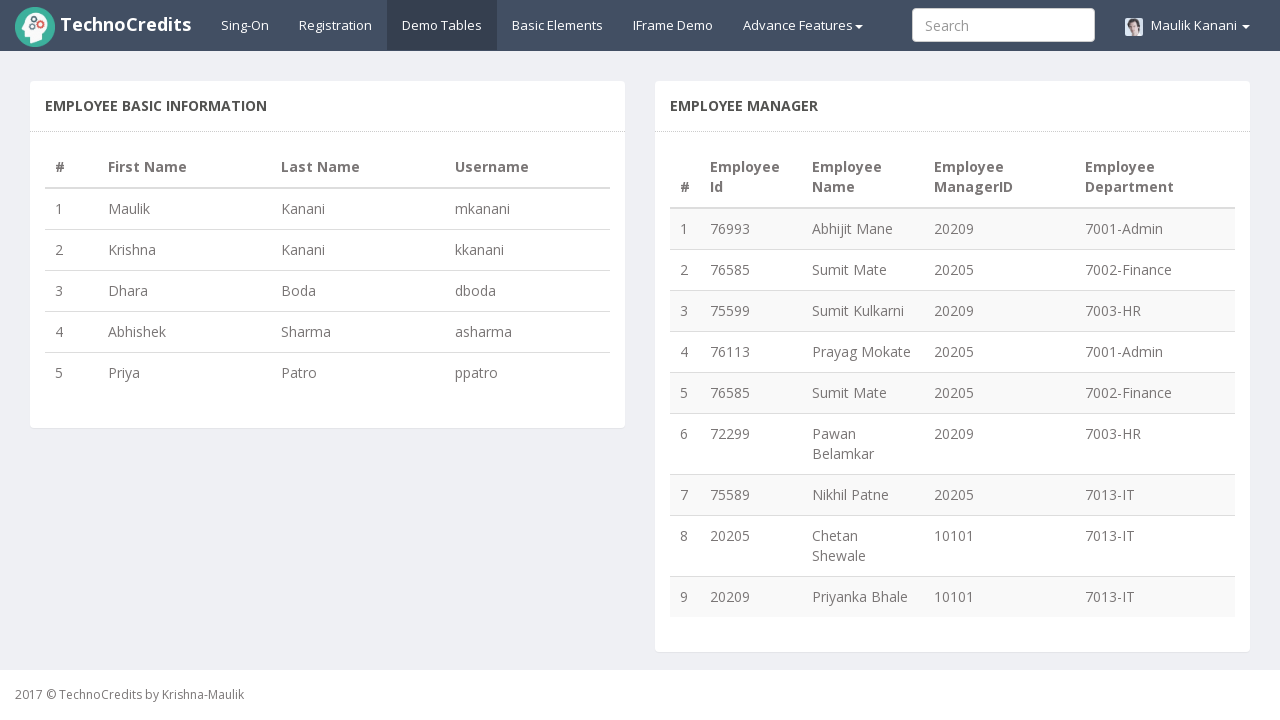

Extracted employee 'Sumit Kulkarni' with manager ID '20209' from row 3
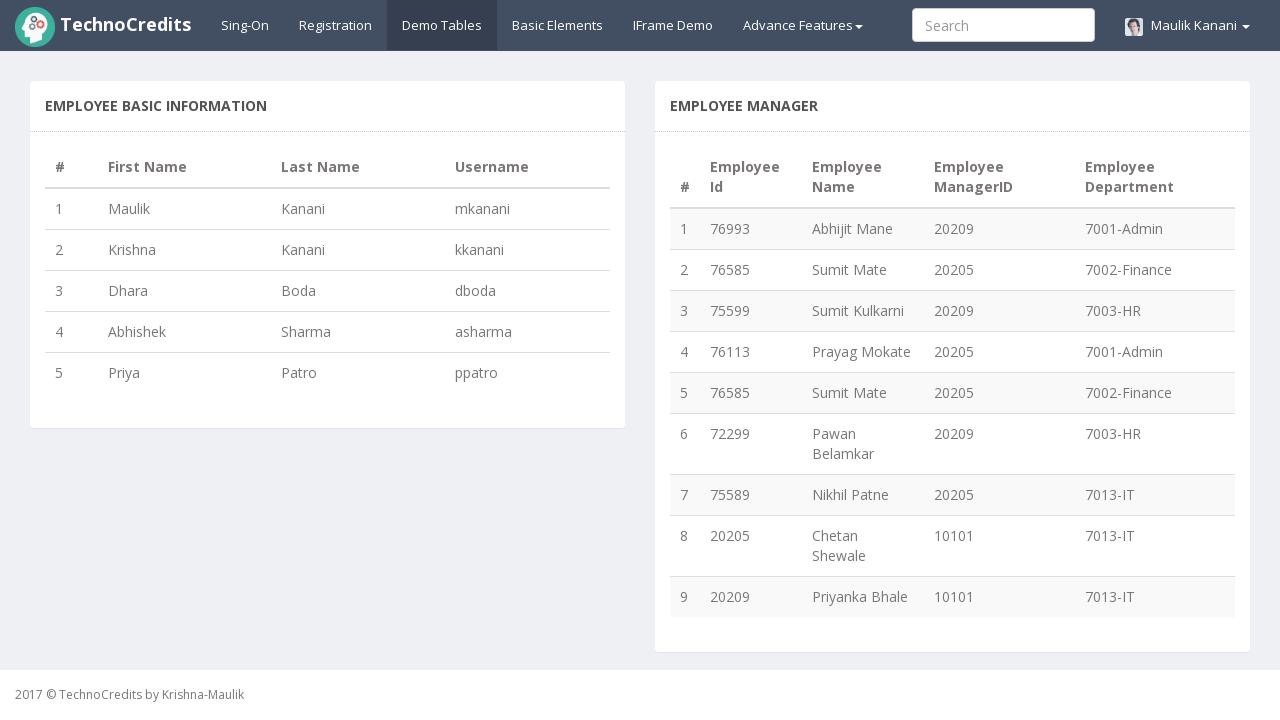

Extracted employee 'Prayag Mokate' with manager ID '20205' from row 4
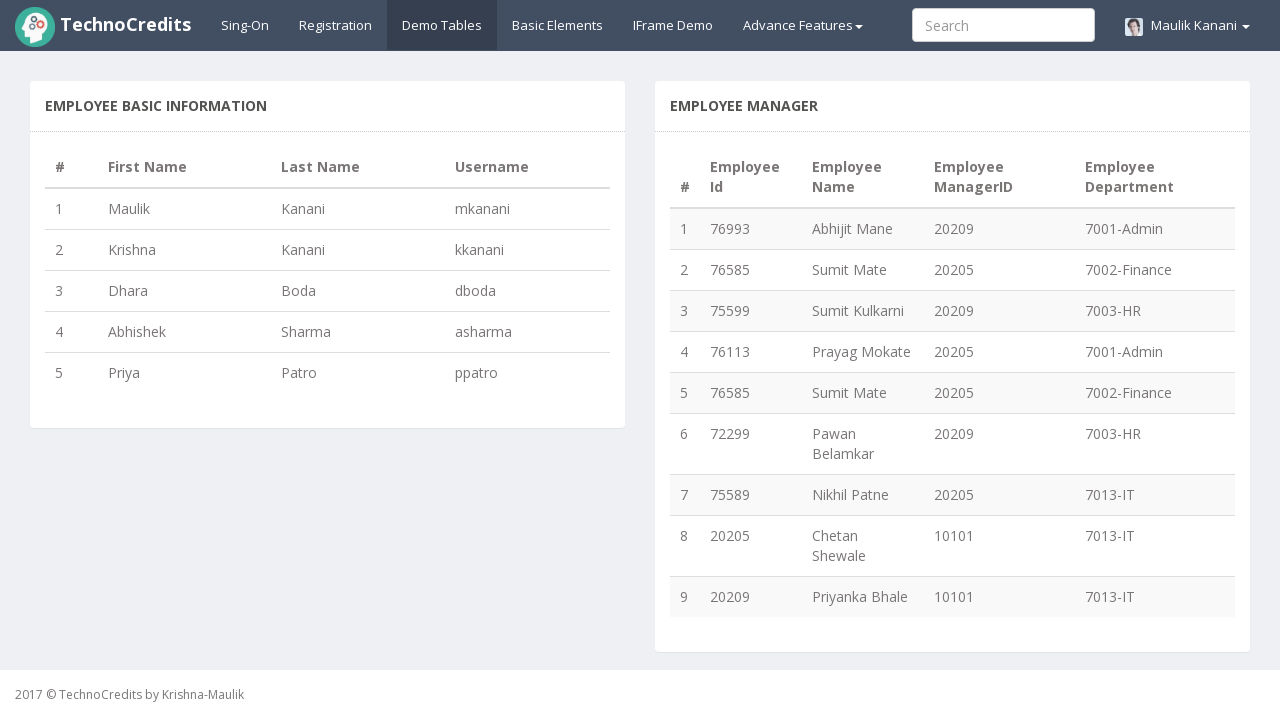

Extracted employee 'Sumit Mate' with manager ID '20205' from row 5
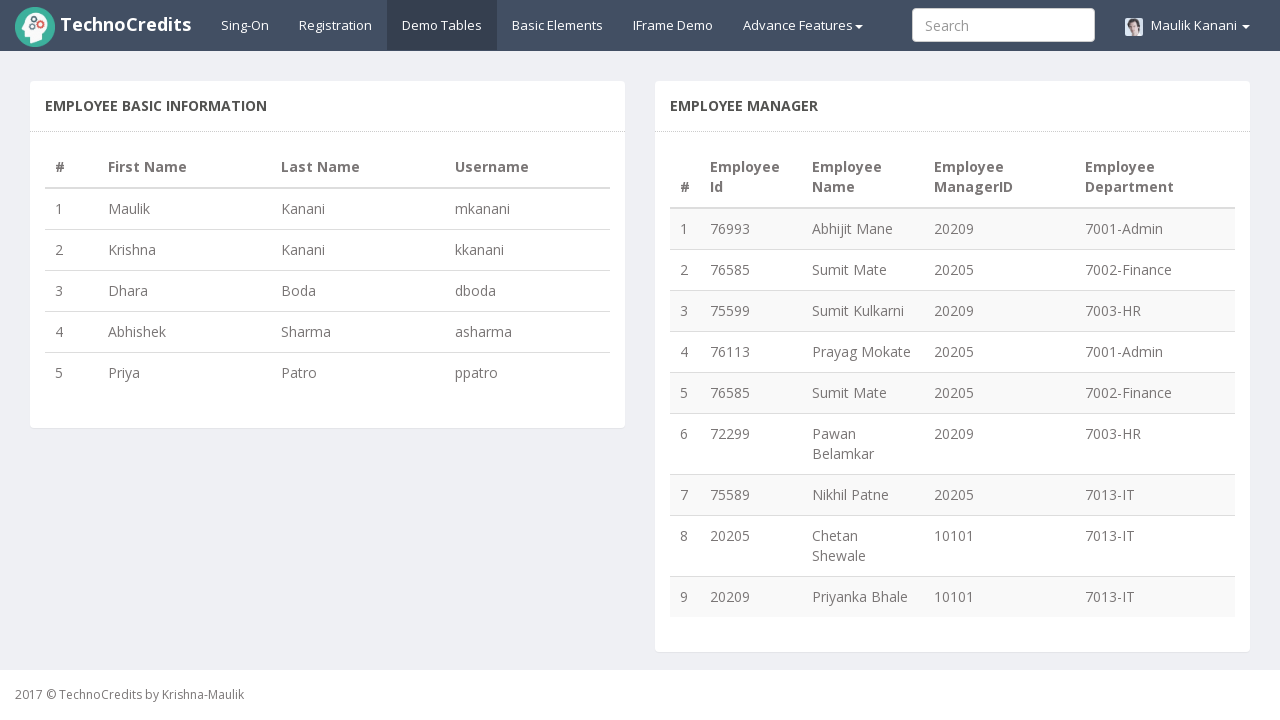

Extracted employee 'Pawan Belamkar' with manager ID '20209' from row 6
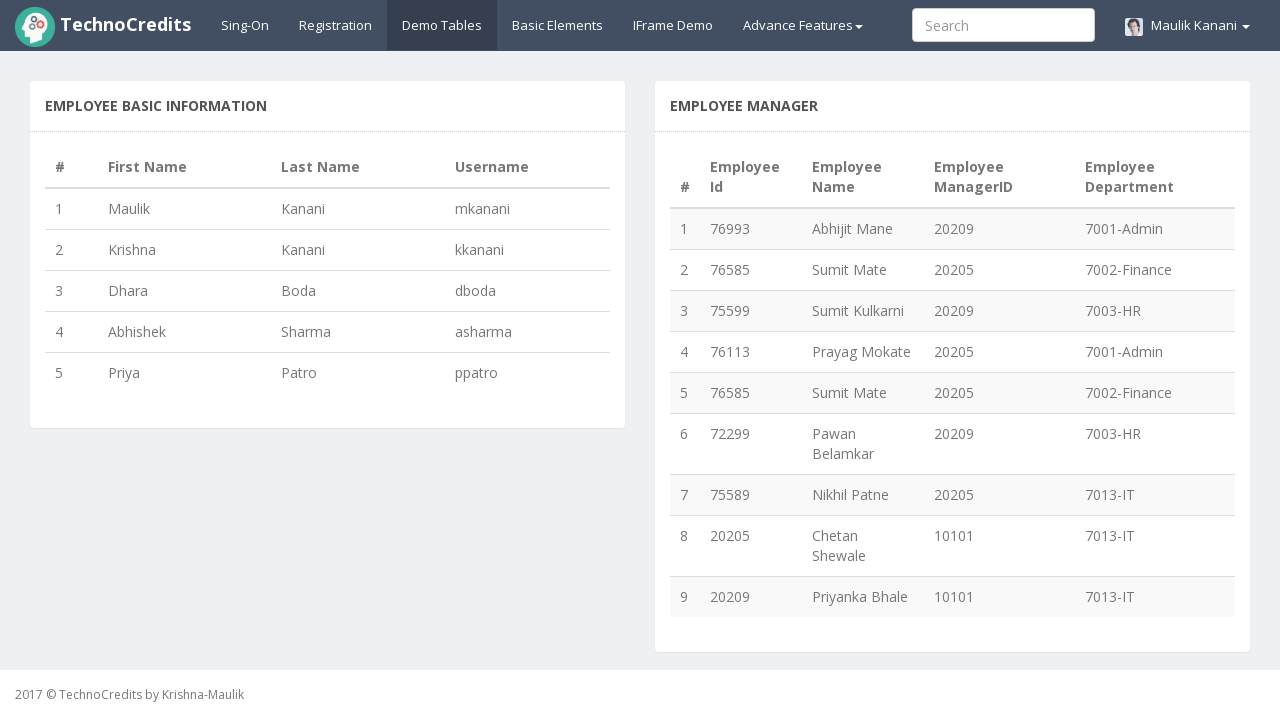

Extracted employee 'Nikhil Patne' with manager ID '20205' from row 7
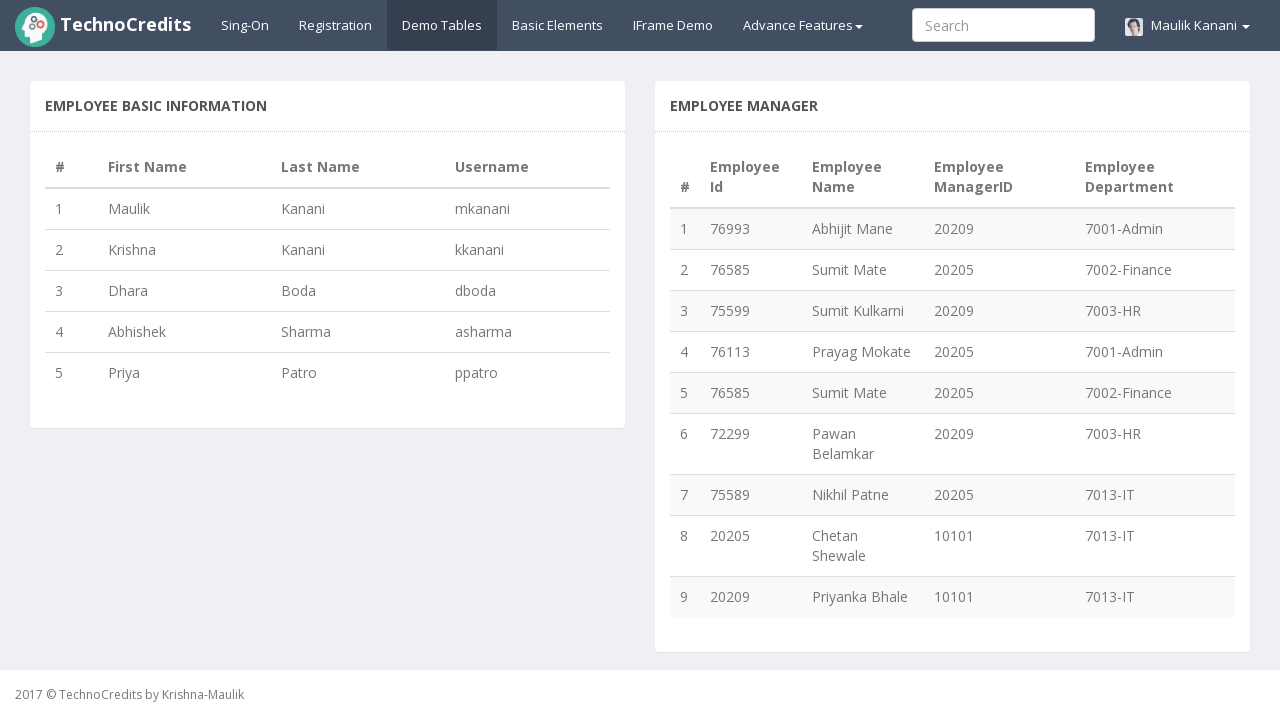

Extracted employee 'Chetan Shewale' with manager ID '10101' from row 8
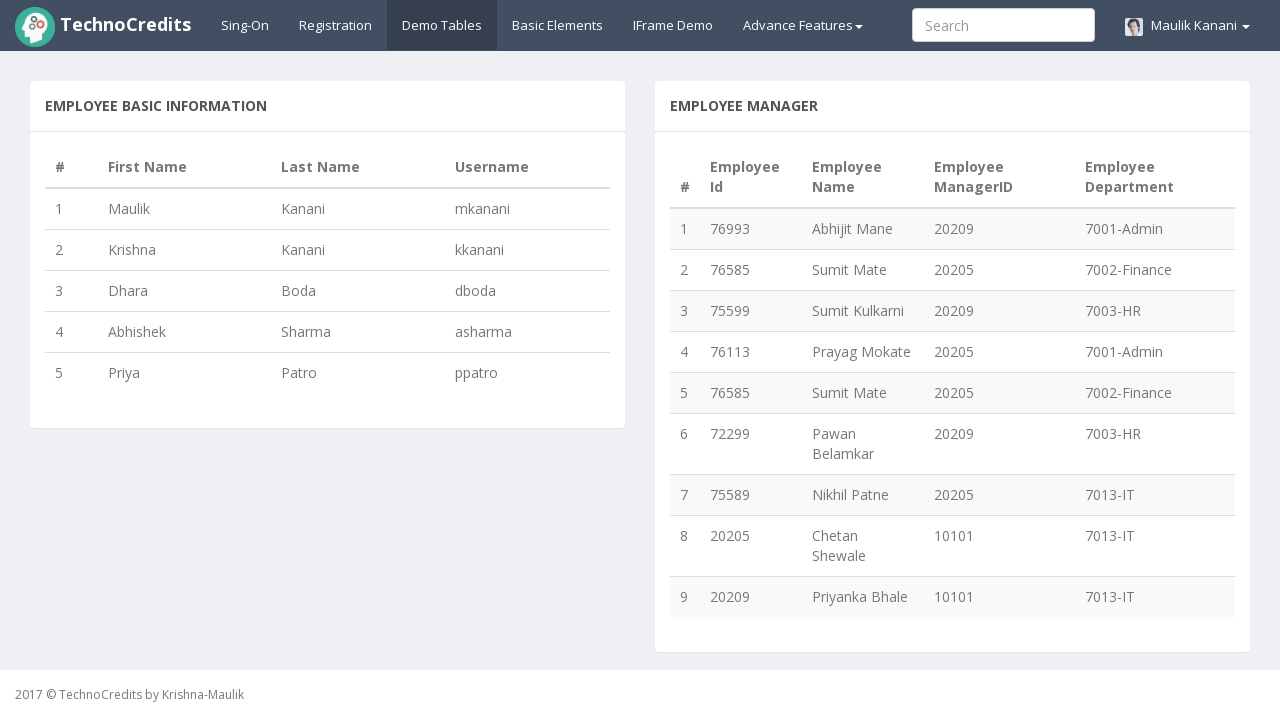

Extracted employee 'Priyanka Bhale' with manager ID '10101' from row 9
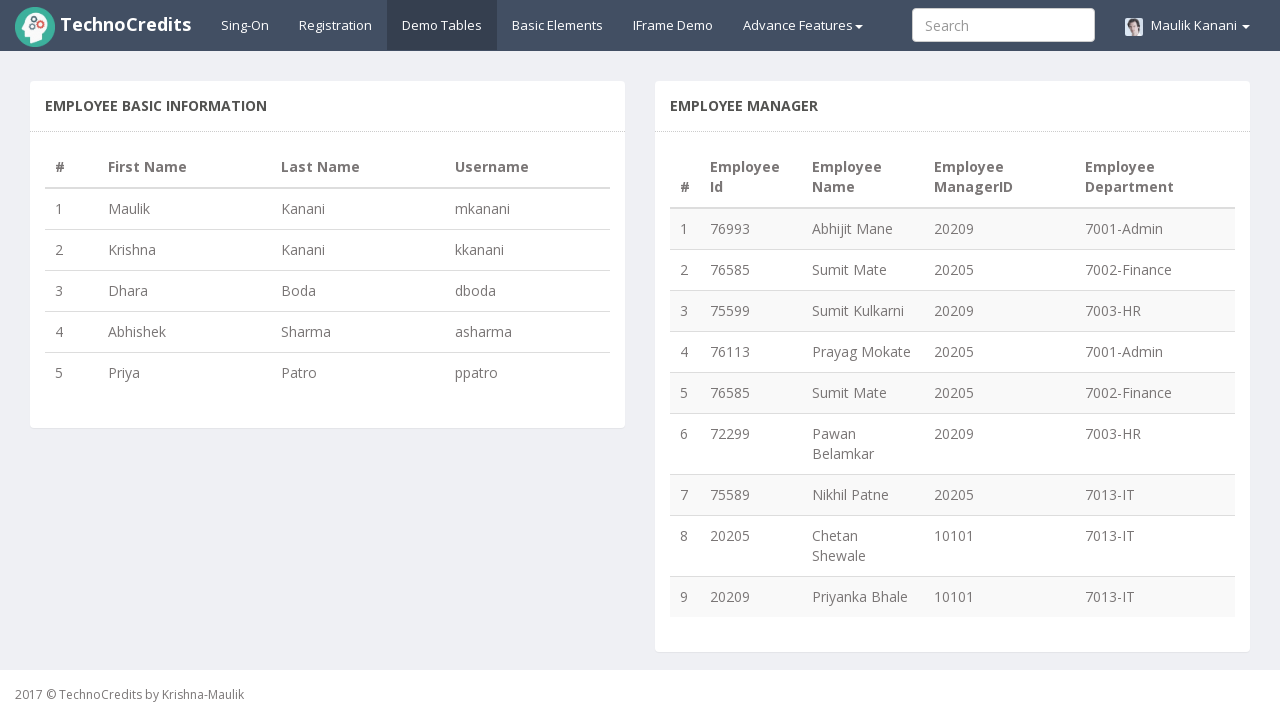

Verified employees under manager ID '20209': ['Abhijit Mane', 'Sumit Kulkarni', 'Pawan Belamkar']
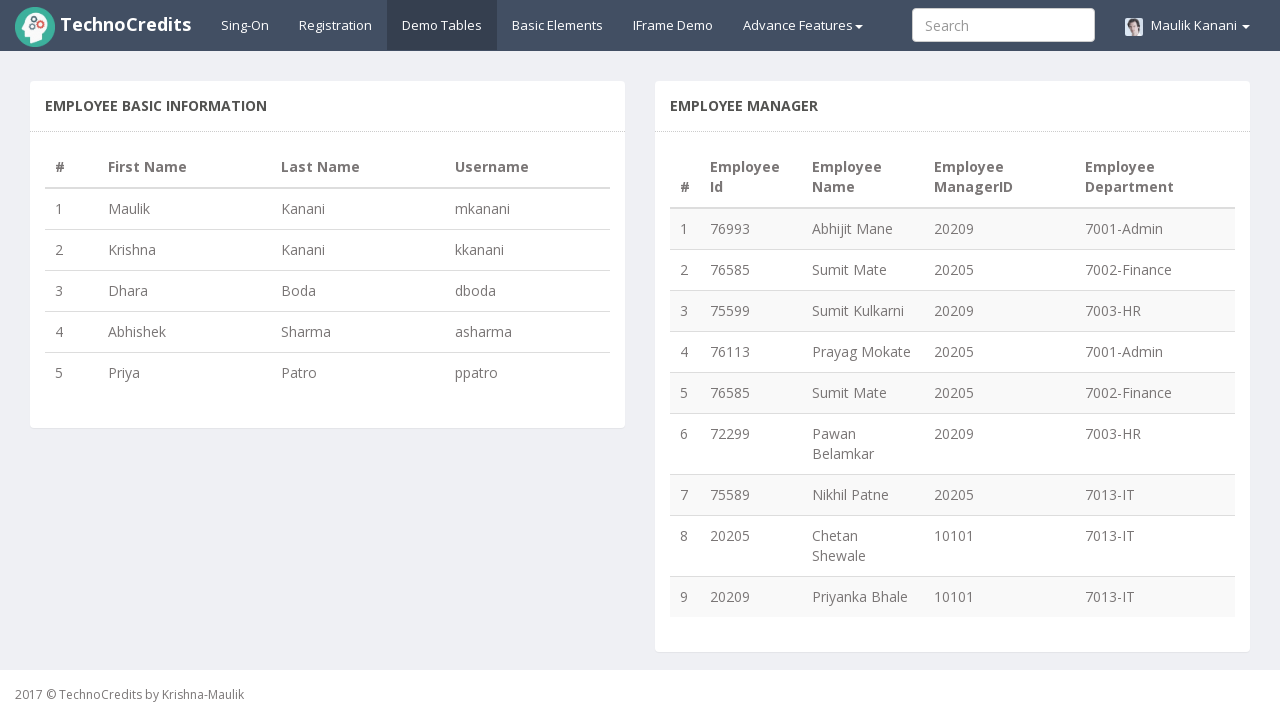

Verified employees under manager ID '20205': ['Sumit Mate', 'Prayag Mokate', 'Sumit Mate', 'Nikhil Patne']
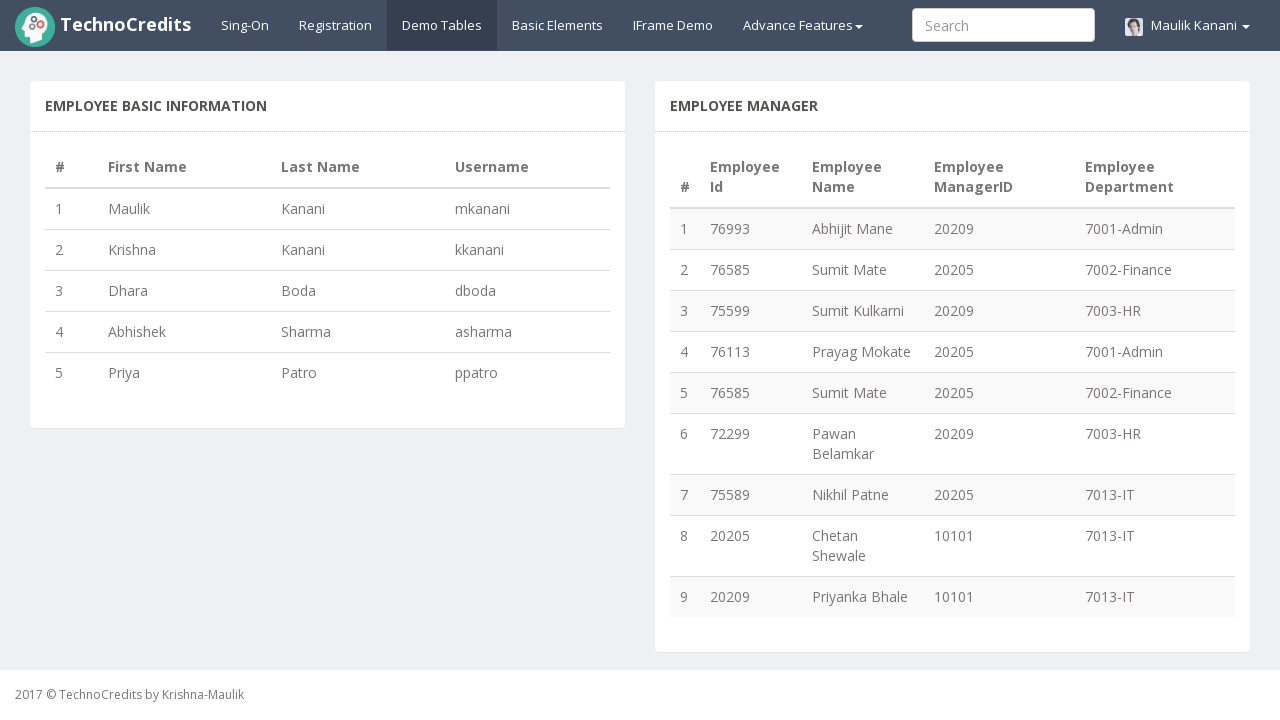

Verified employees under manager ID '10101': ['Chetan Shewale', 'Priyanka Bhale']
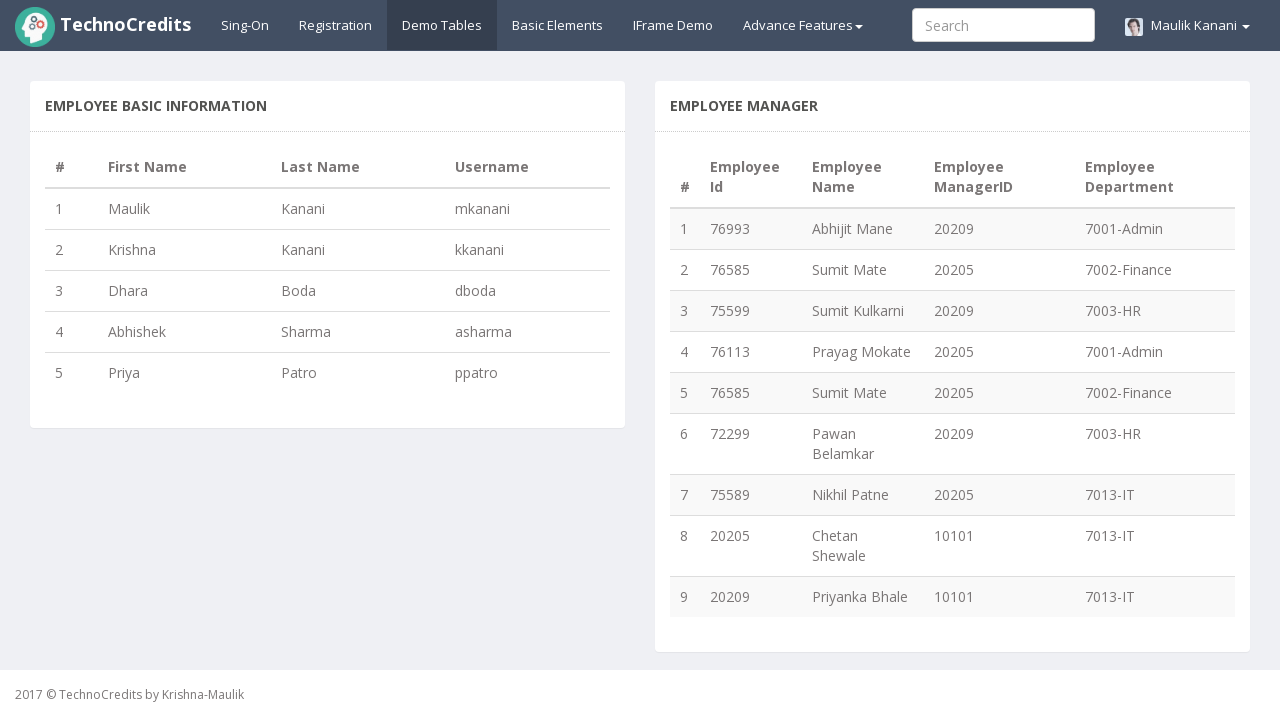

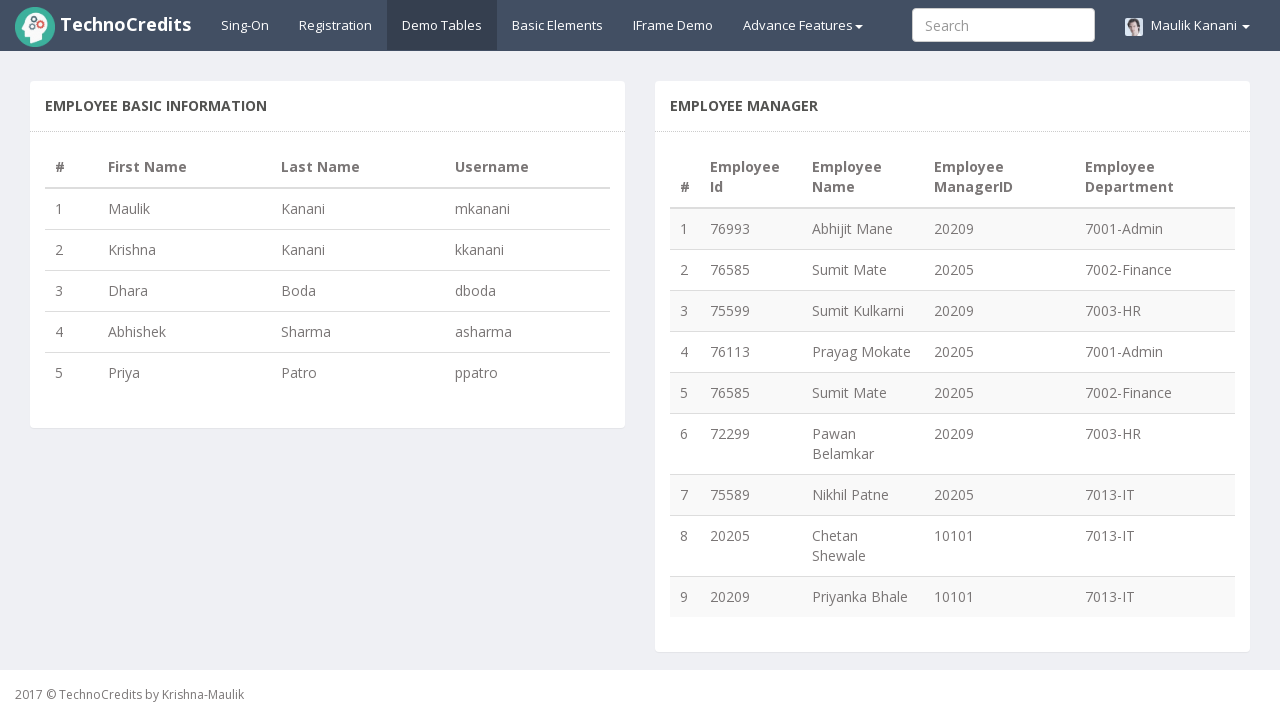